Tests editing a todo item by double-clicking, changing the text, and pressing Enter

Starting URL: https://demo.playwright.dev/todomvc

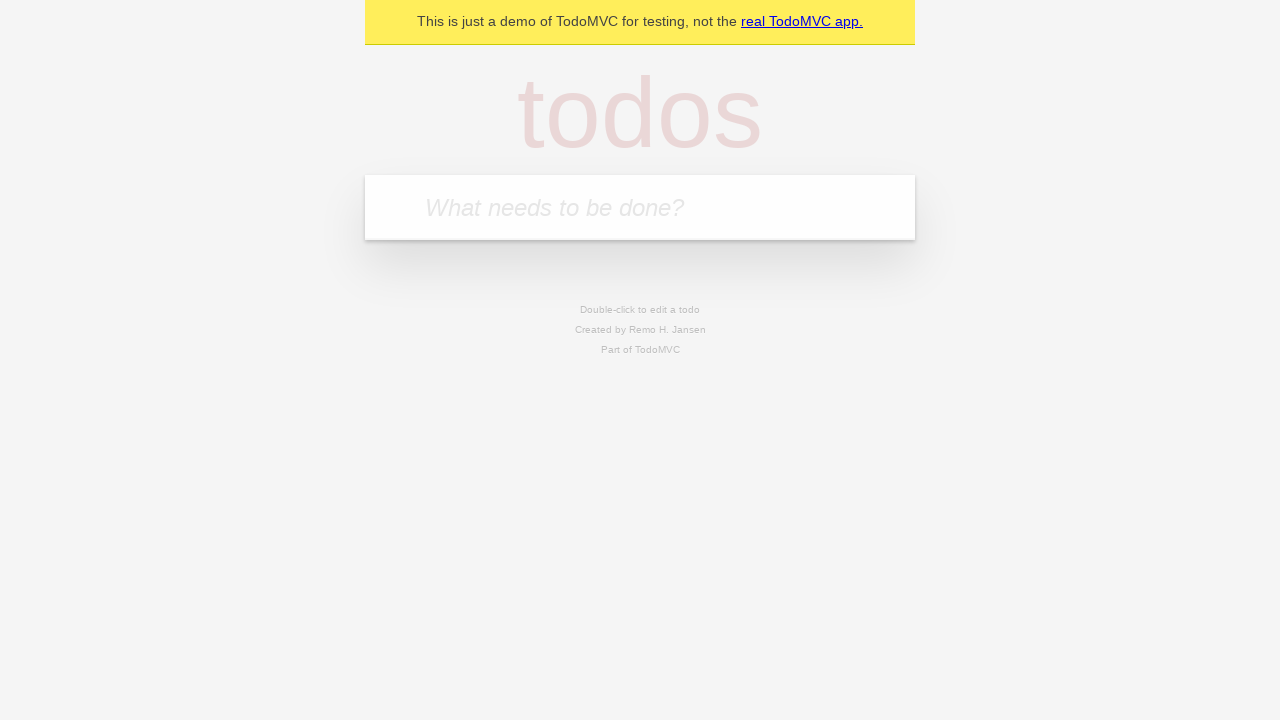

Filled todo input with 'buy some cheese' on internal:attr=[placeholder="What needs to be done?"i]
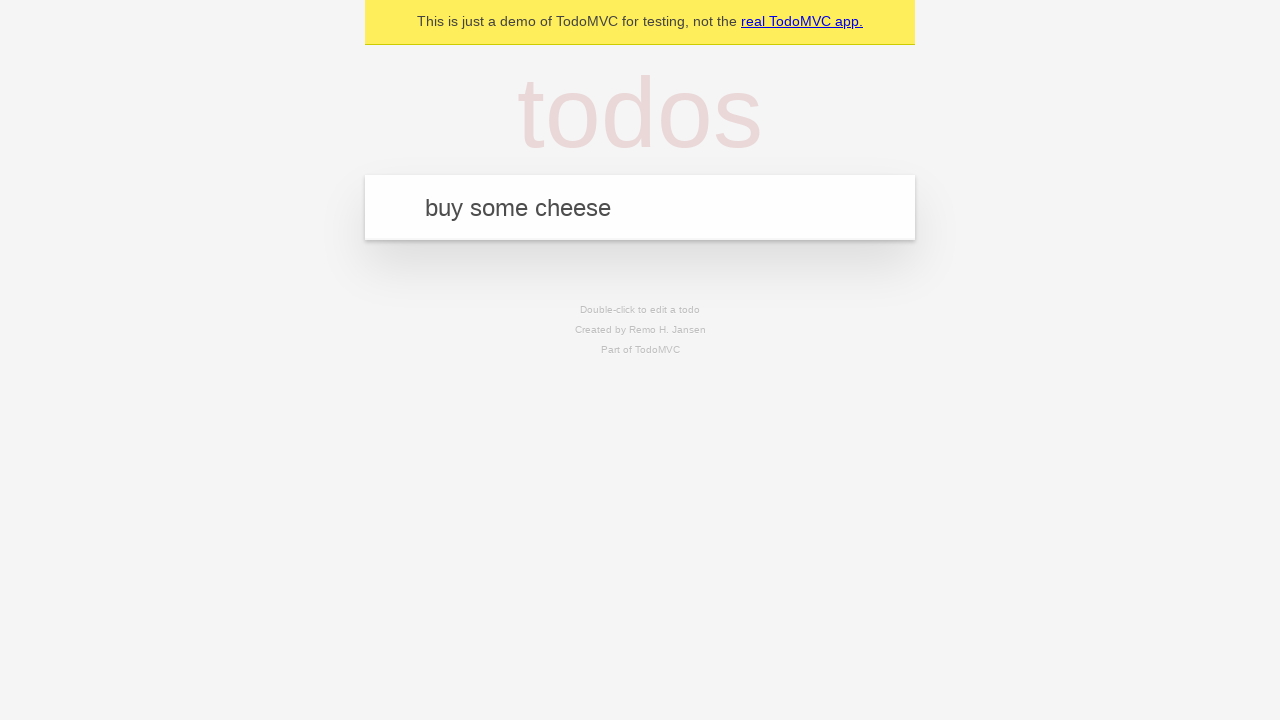

Pressed Enter to create first todo on internal:attr=[placeholder="What needs to be done?"i]
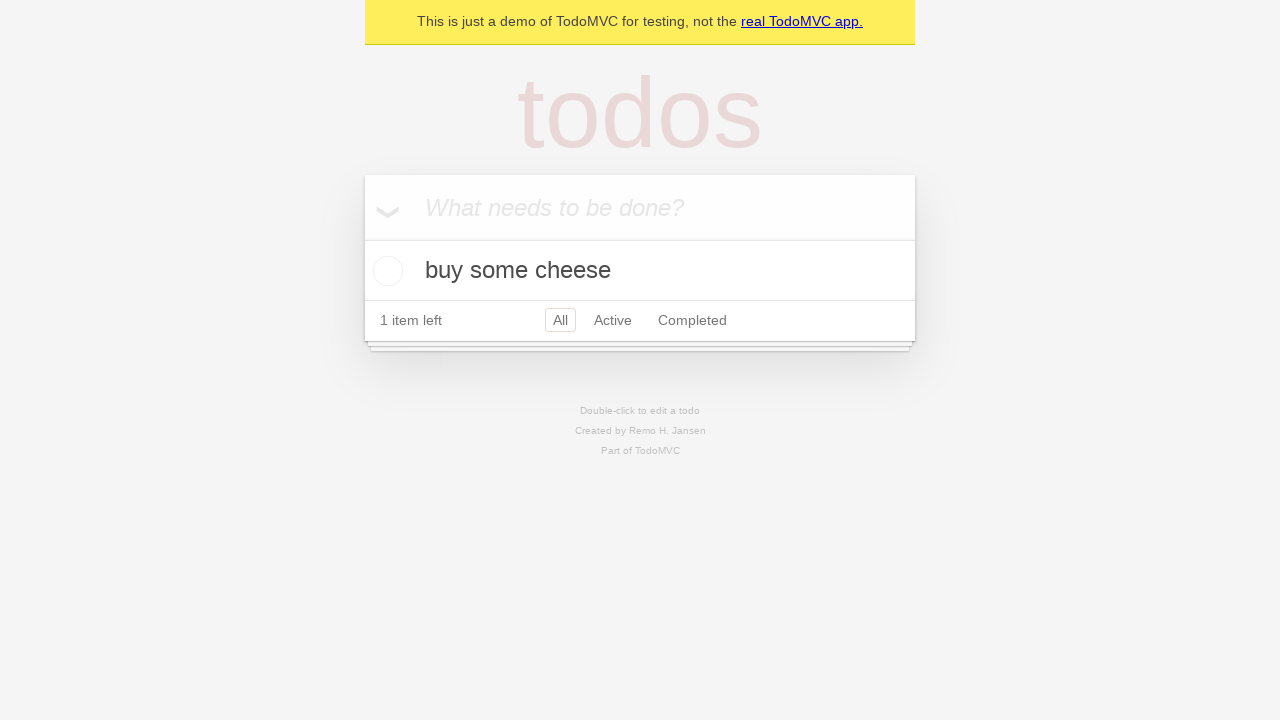

Filled todo input with 'feed the cat' on internal:attr=[placeholder="What needs to be done?"i]
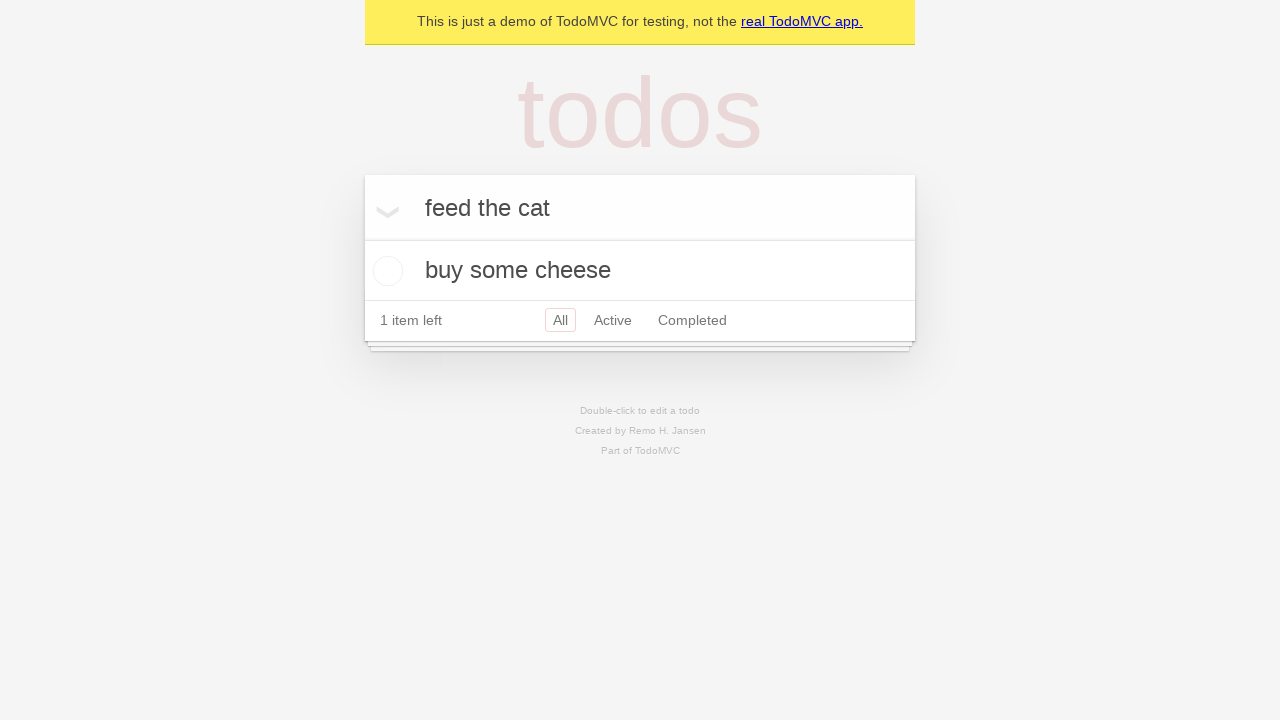

Pressed Enter to create second todo on internal:attr=[placeholder="What needs to be done?"i]
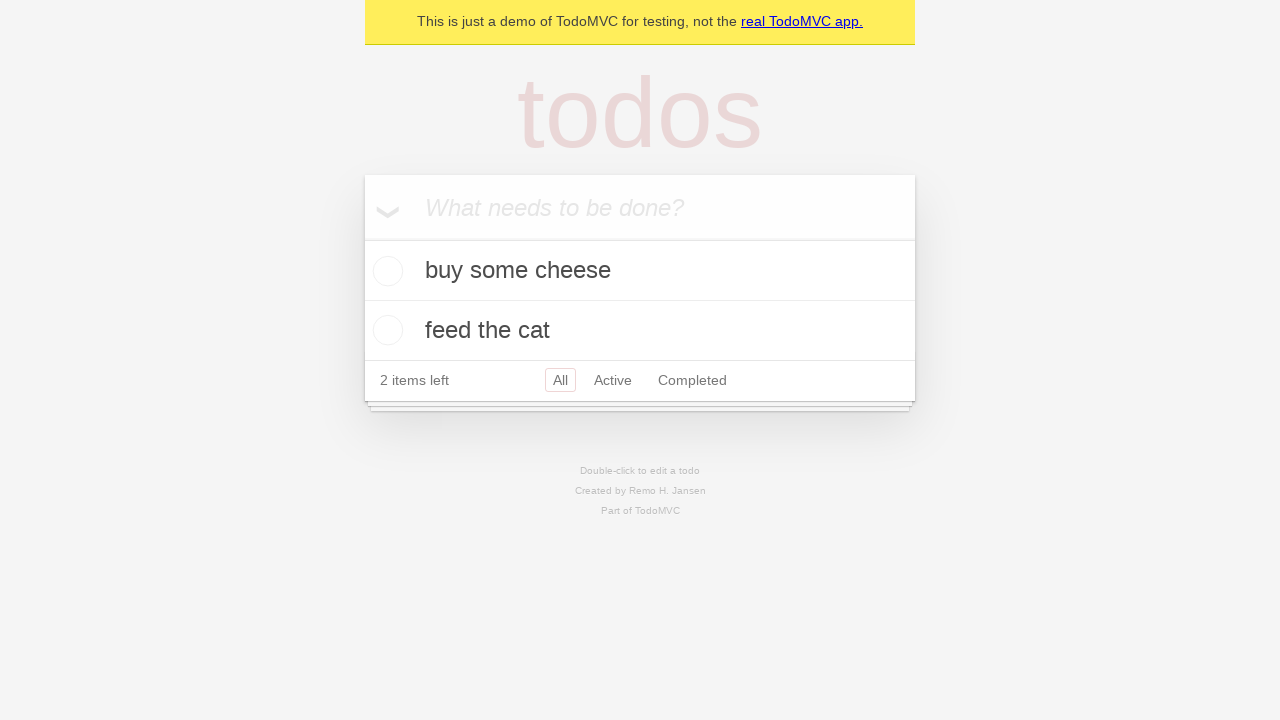

Filled todo input with 'book a doctors appointment' on internal:attr=[placeholder="What needs to be done?"i]
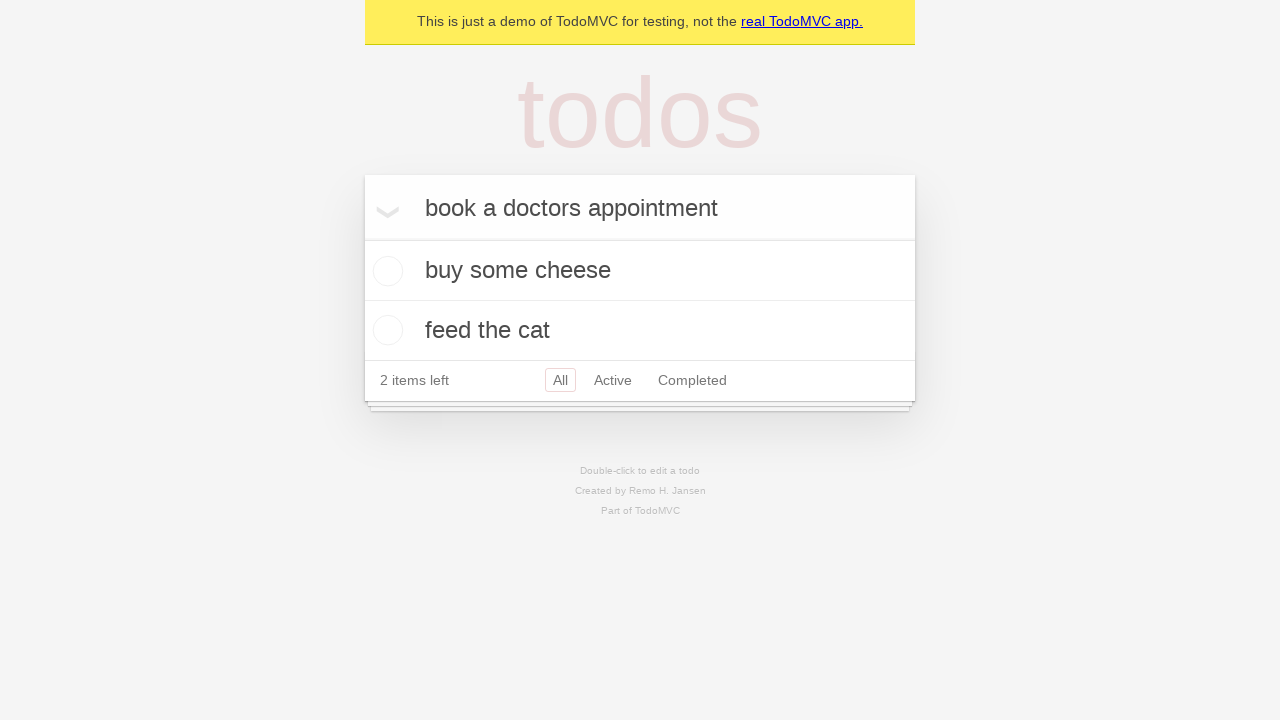

Pressed Enter to create third todo on internal:attr=[placeholder="What needs to be done?"i]
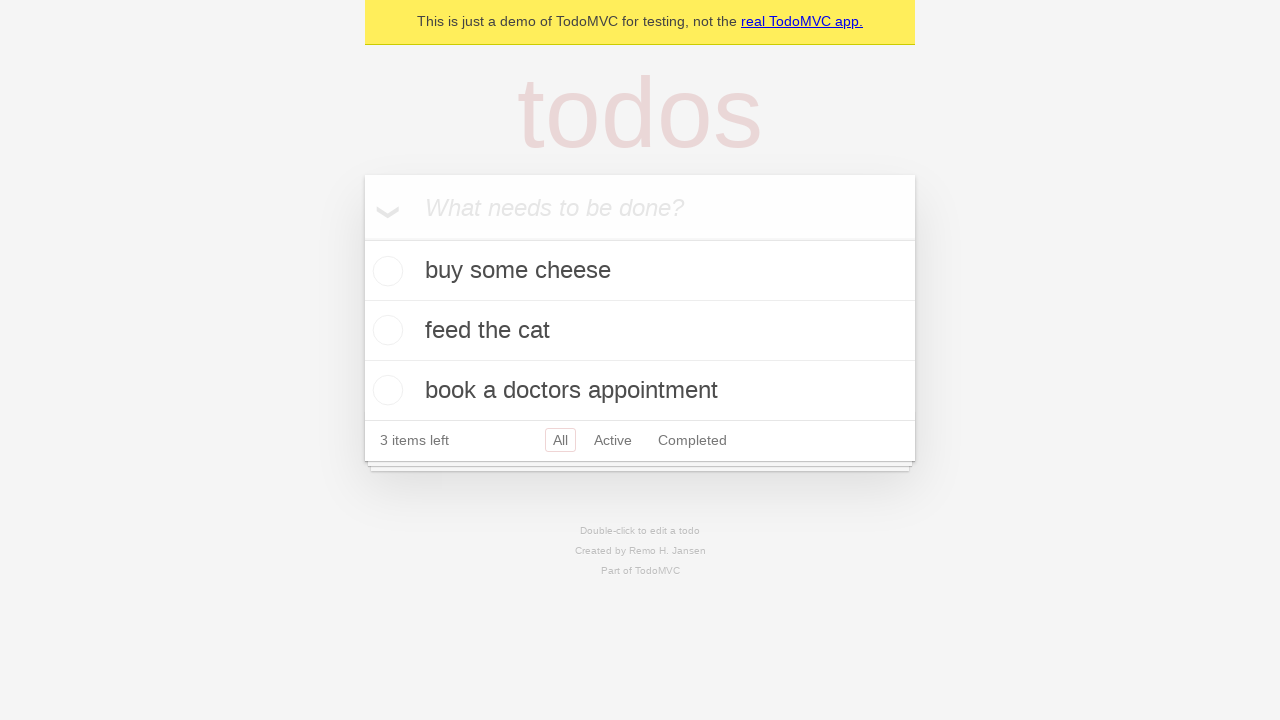

Waited for todos to be created, confirmed '3 items left' text appeared
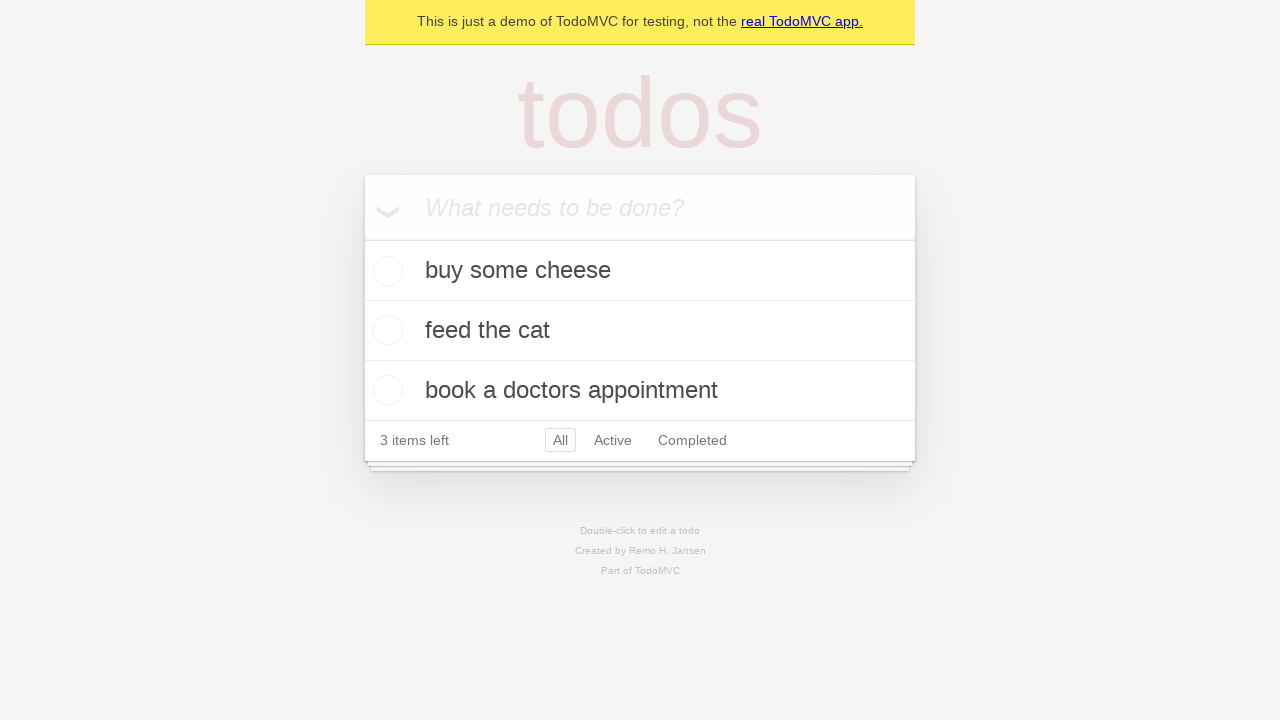

Located all todo items
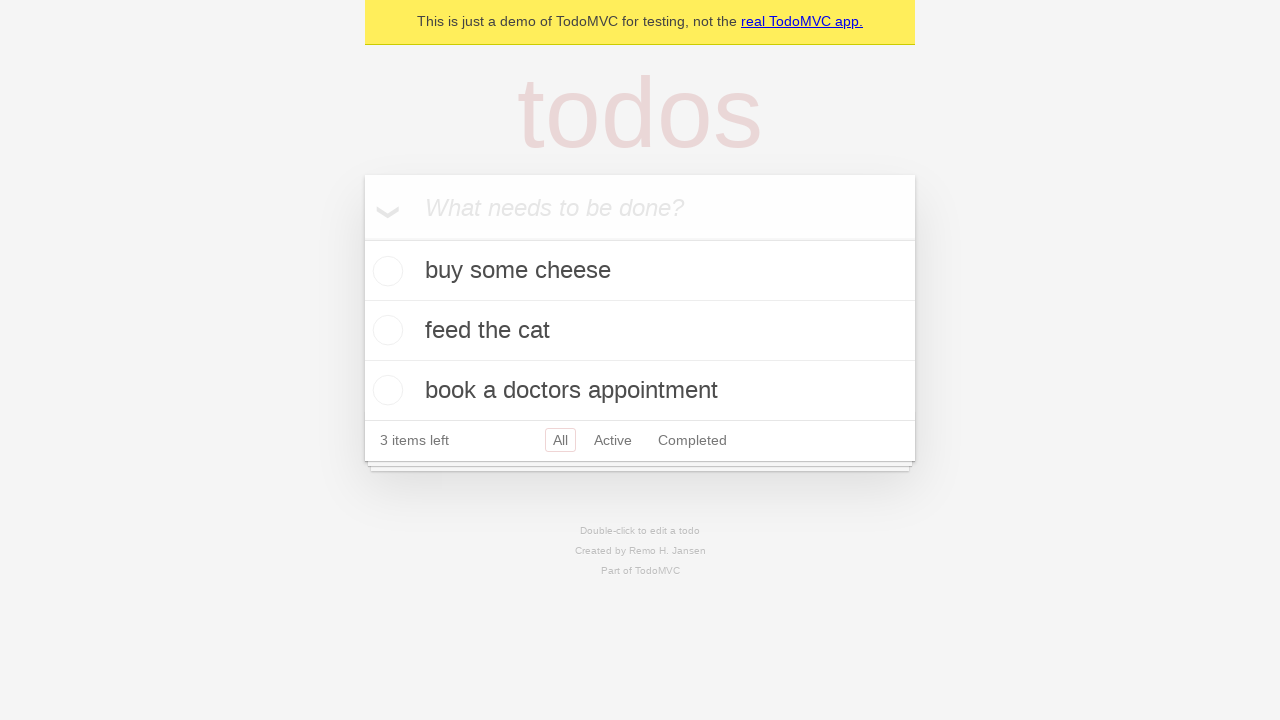

Selected second todo item
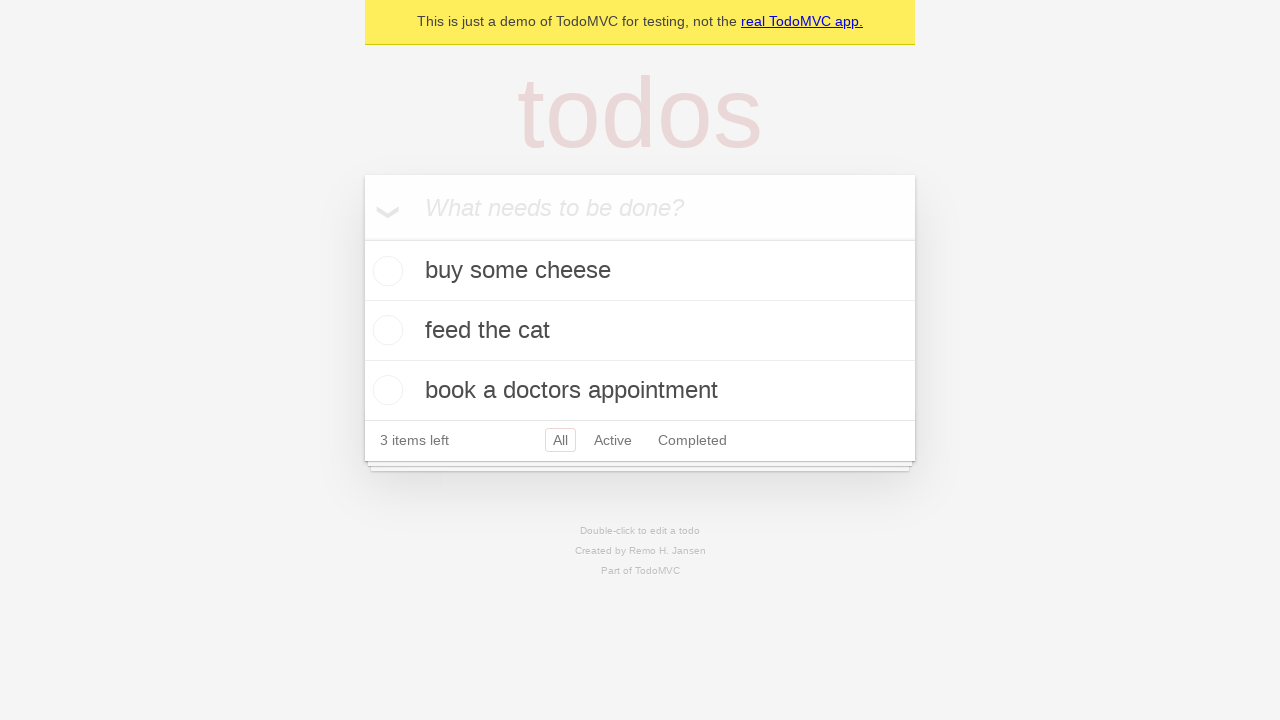

Double-clicked second todo to enter edit mode at (640, 331) on internal:testid=[data-testid="todo-item"s] >> nth=1
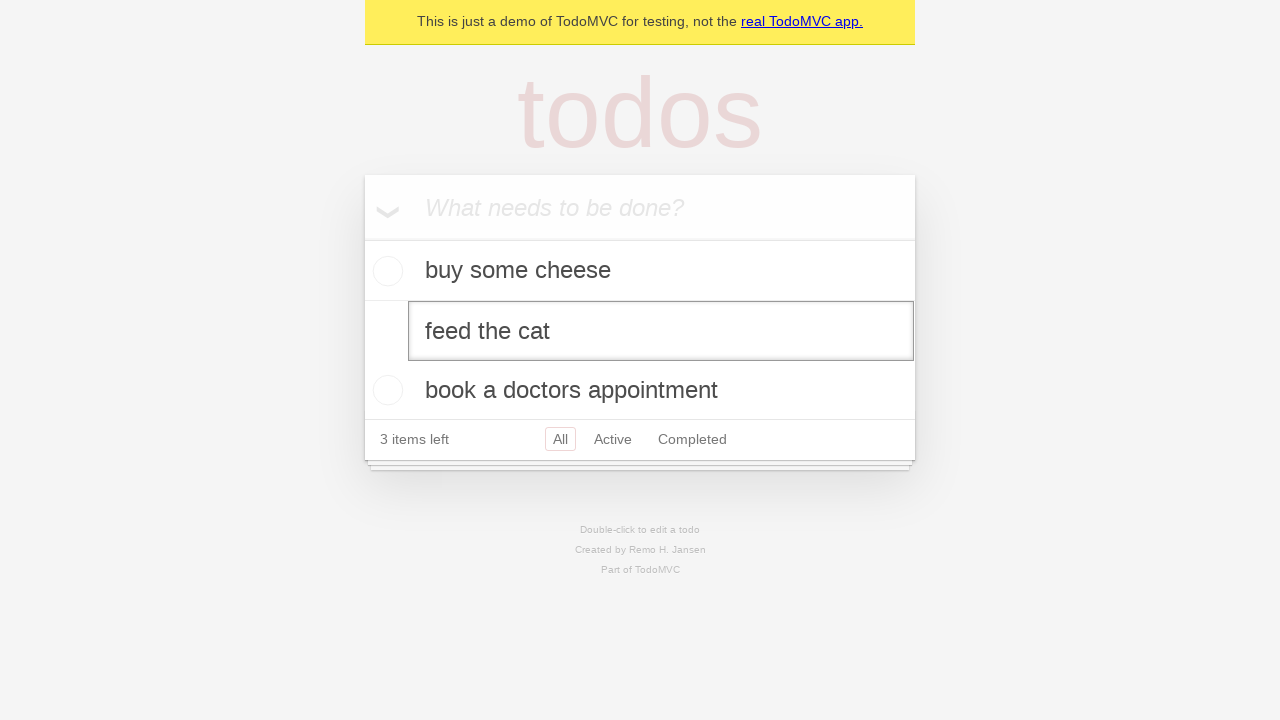

Changed todo text from 'feed the cat' to 'buy some sausages' on internal:testid=[data-testid="todo-item"s] >> nth=1 >> internal:role=textbox[nam
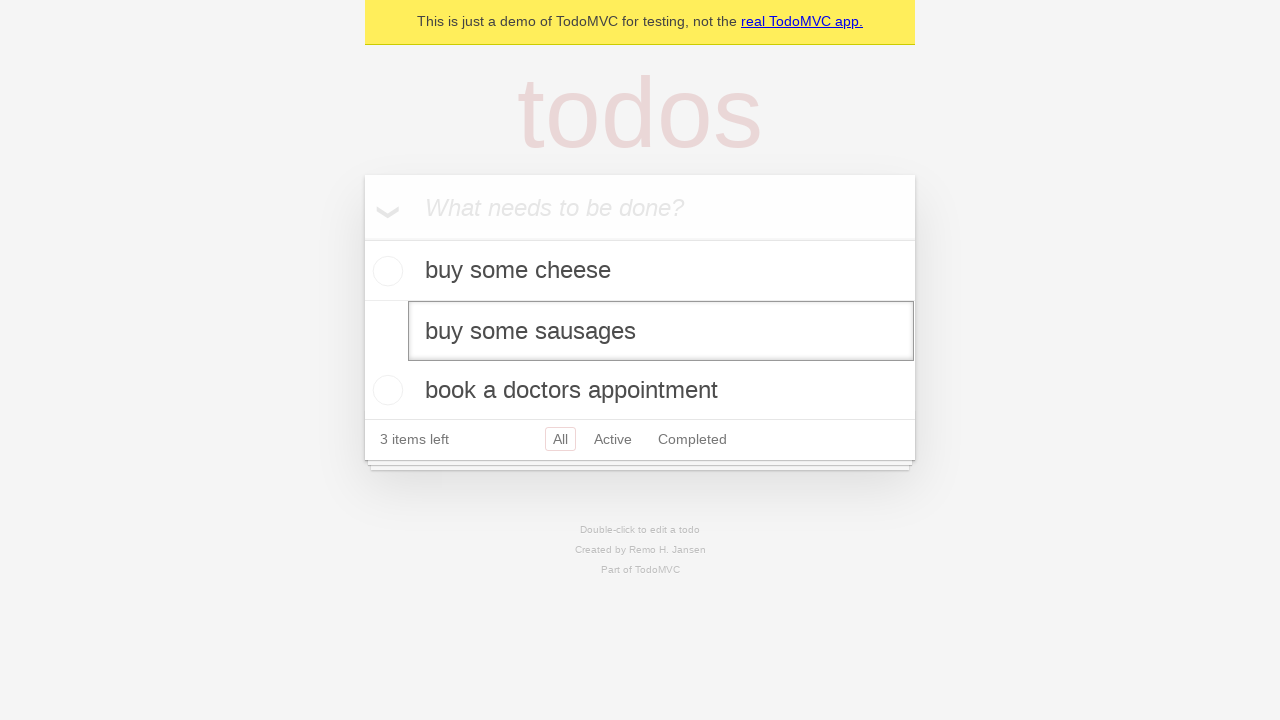

Pressed Enter to save edited todo on internal:testid=[data-testid="todo-item"s] >> nth=1 >> internal:role=textbox[nam
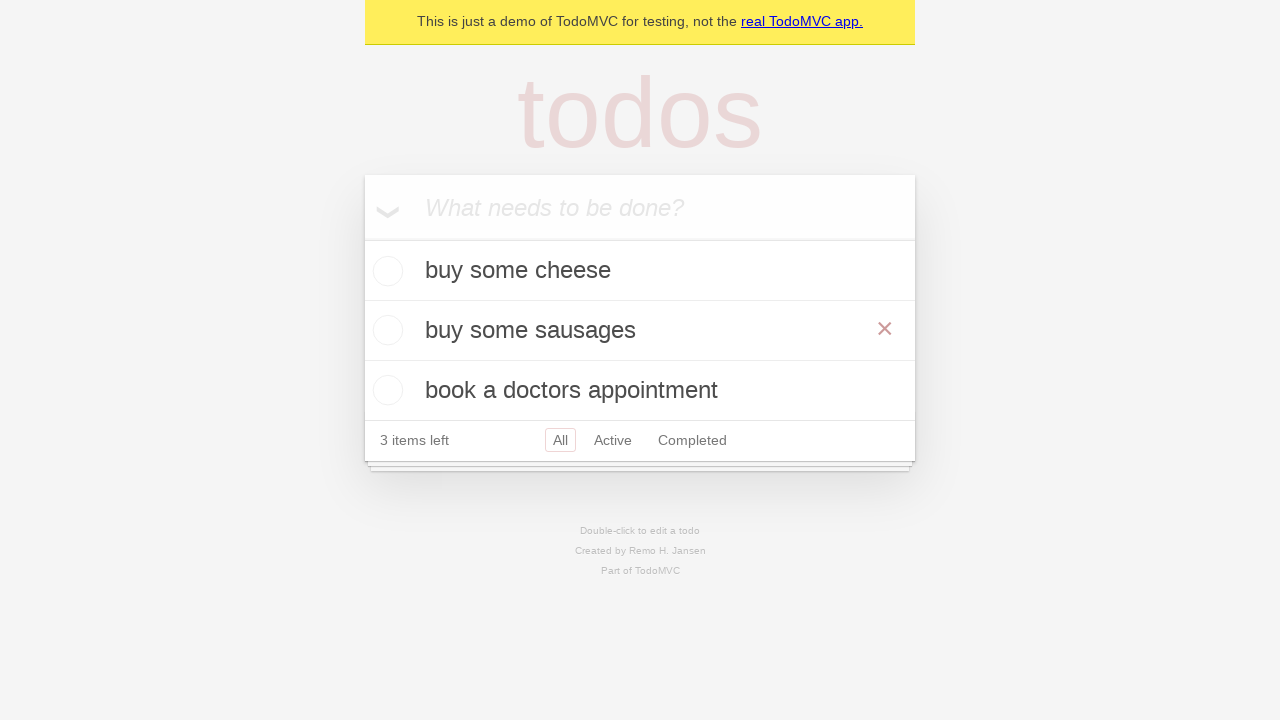

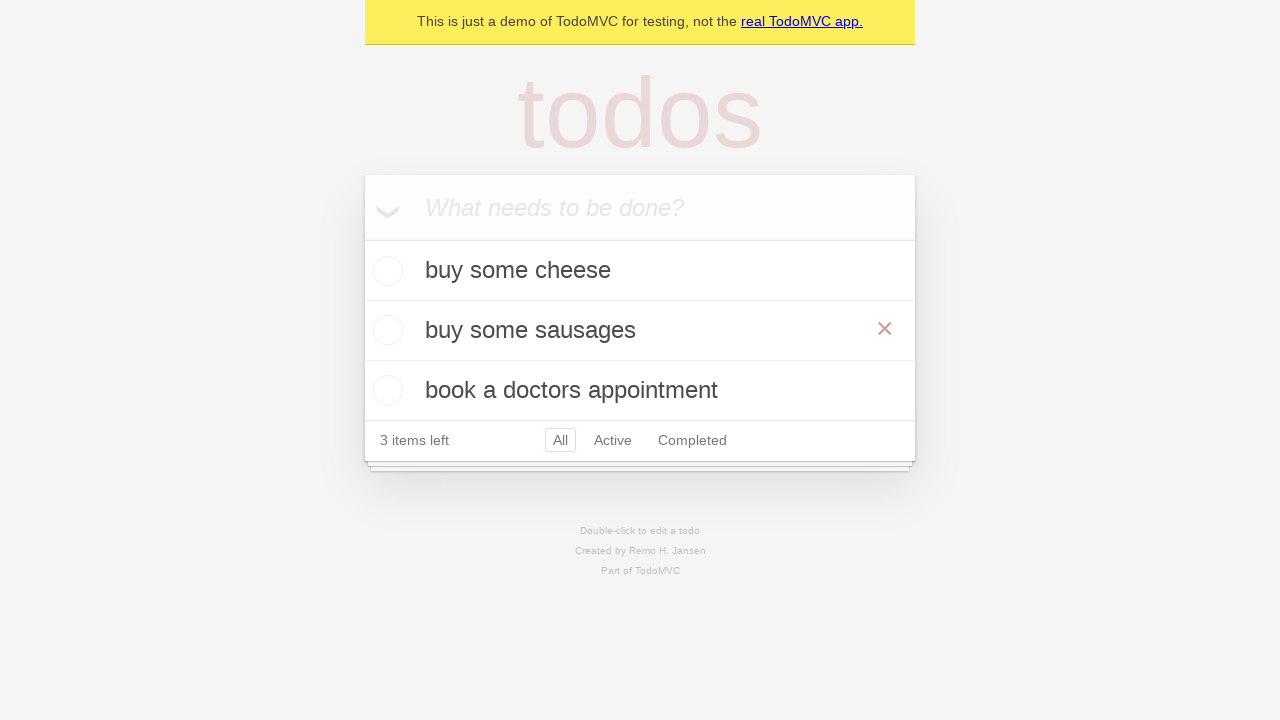